Tests the Signup menu navigation and verifies the Load Board page

Starting URL: https://www.dat.com

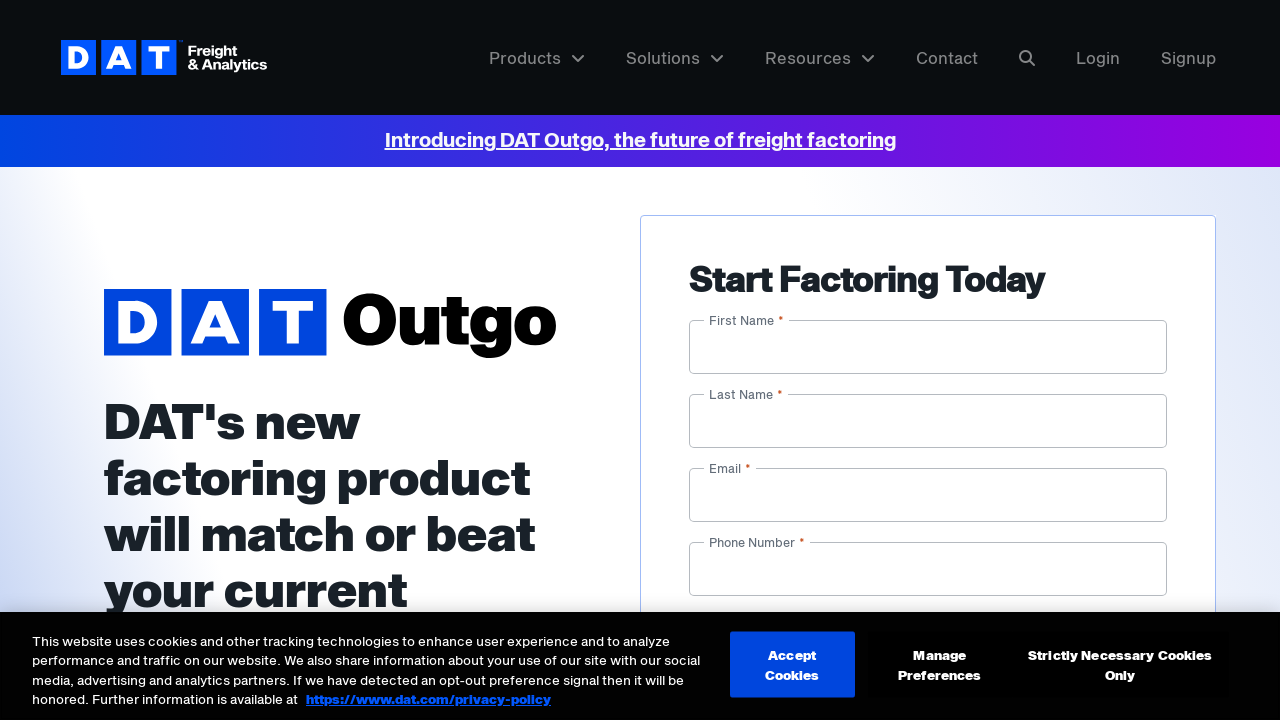

Clicked Signup menu item at (1201, 58) on #menu-item-14352
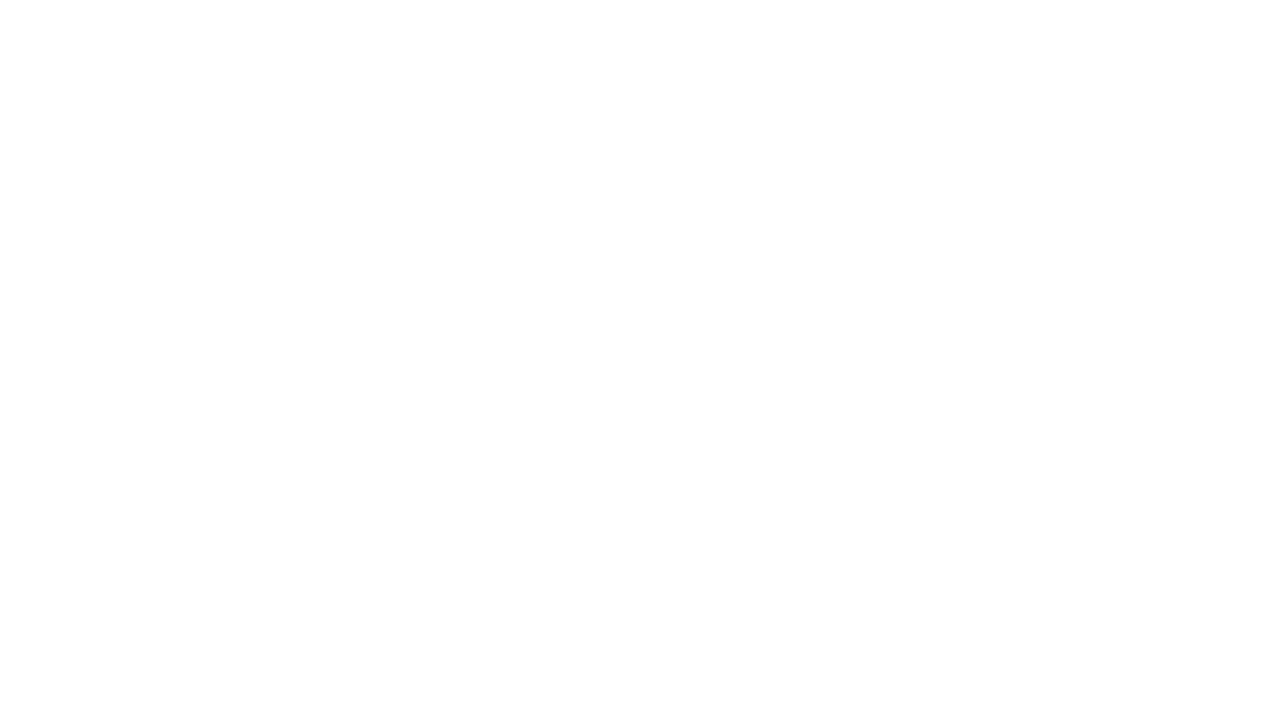

Verified page title is 'Load Board - DAT'
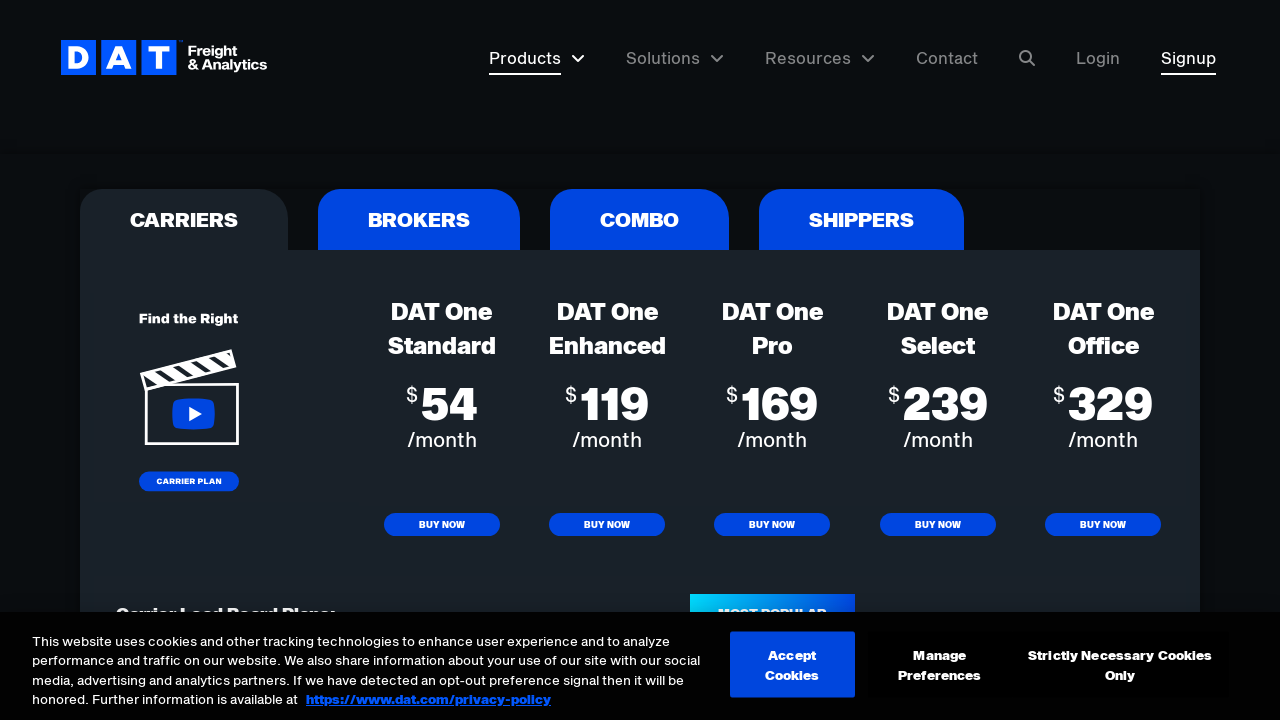

Navigated back to previous page
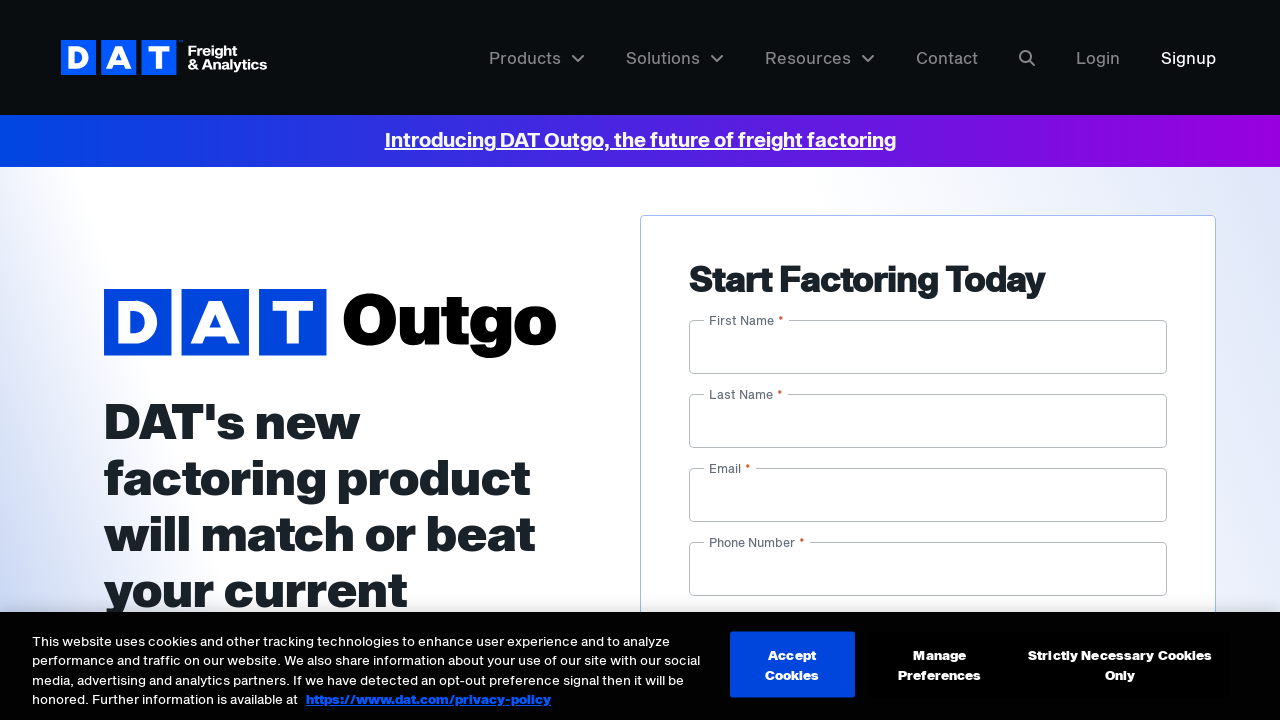

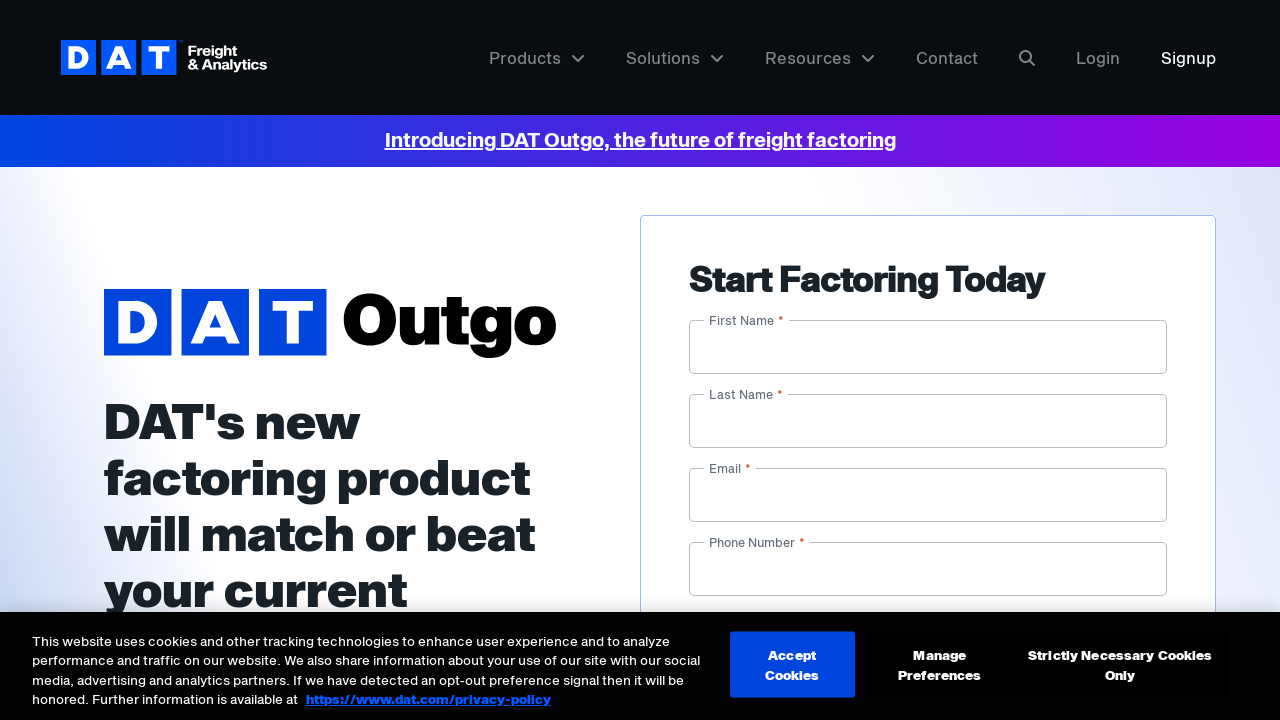